Tests opting out of A/B tests by adding an opt-out cookie before navigating to the A/B test page, verifying it shows "No A/B Test" heading

Starting URL: http://the-internet.herokuapp.com

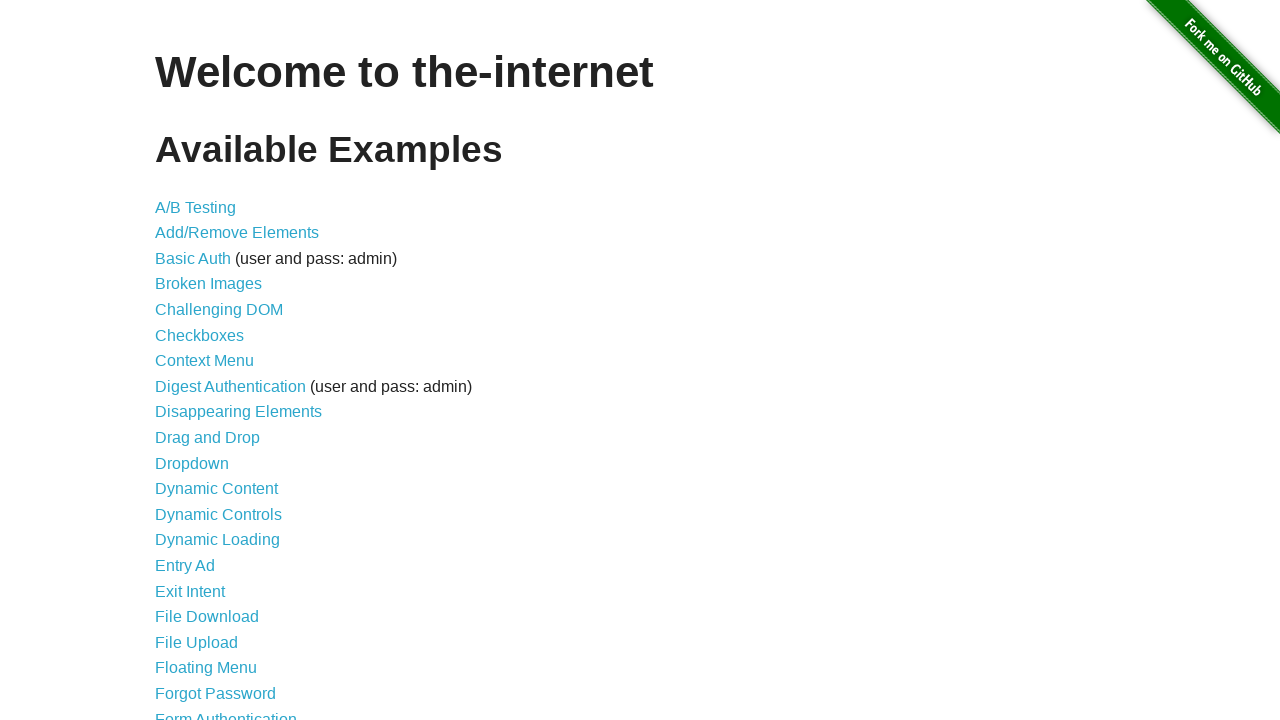

Added opt-out cookie 'optimizelyOptOut' to the context
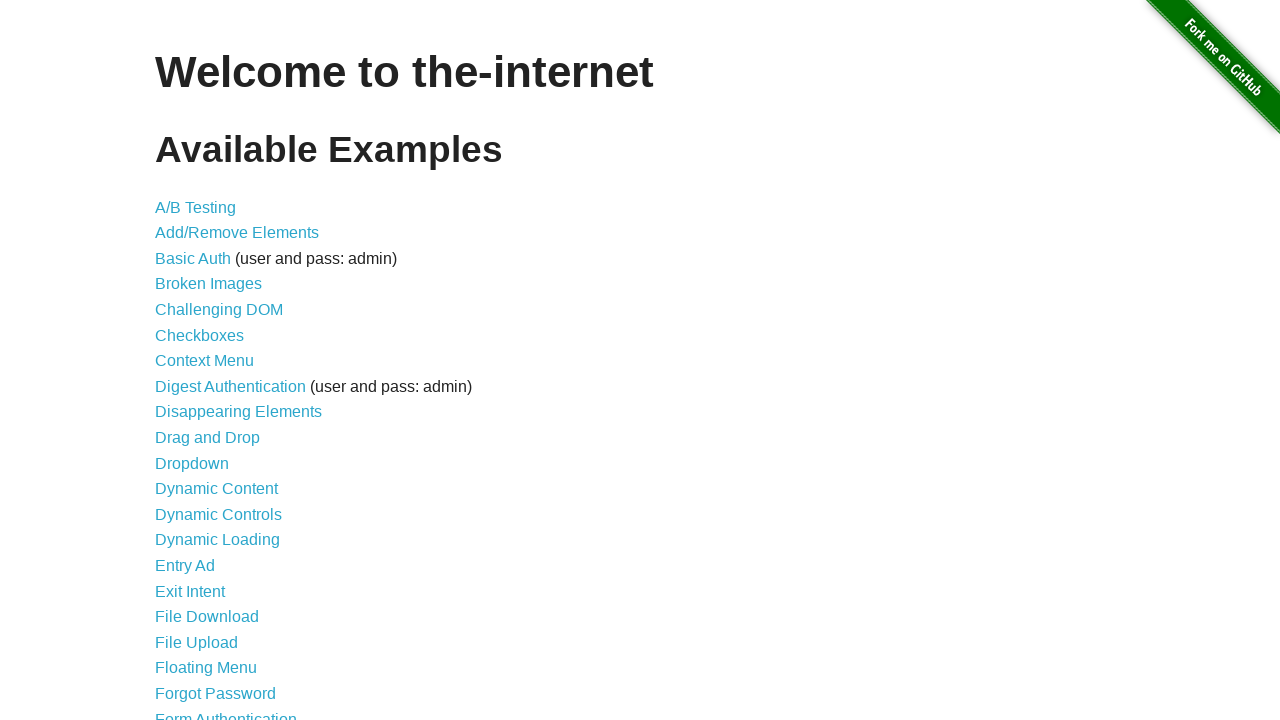

Navigated to A/B test page
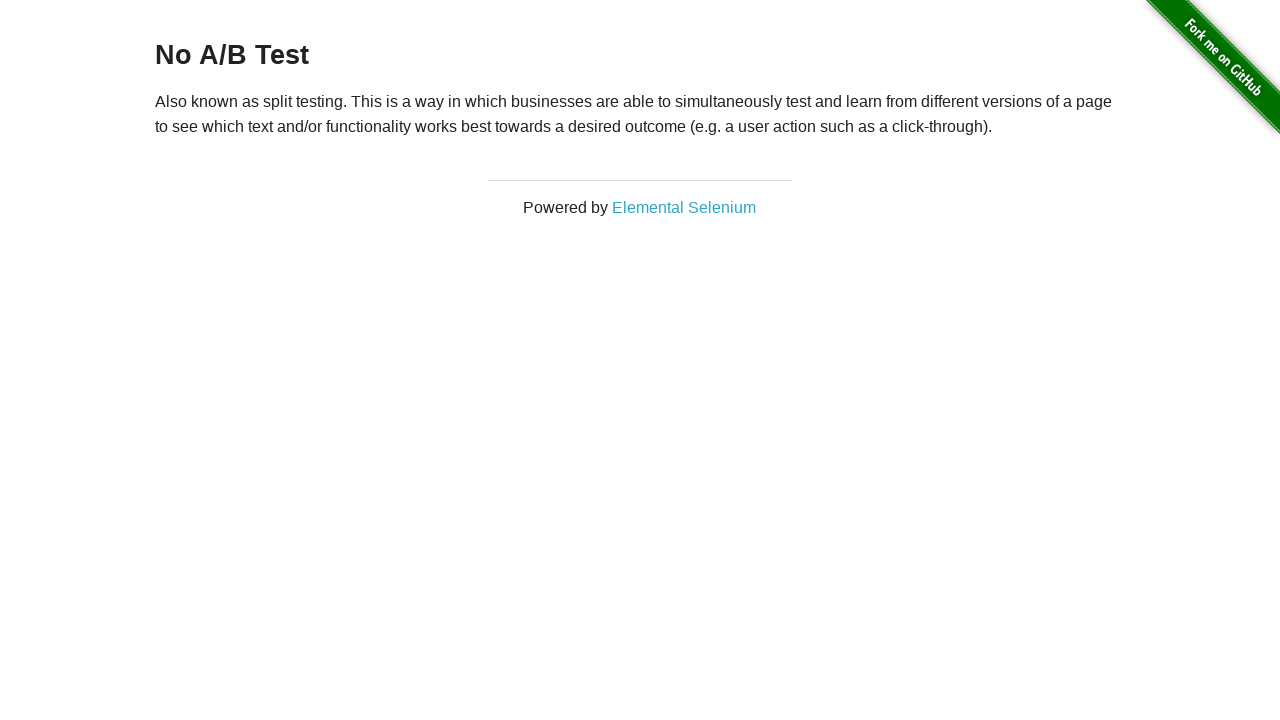

Waited for h3 heading to appear, verifying 'No A/B Test' heading is displayed
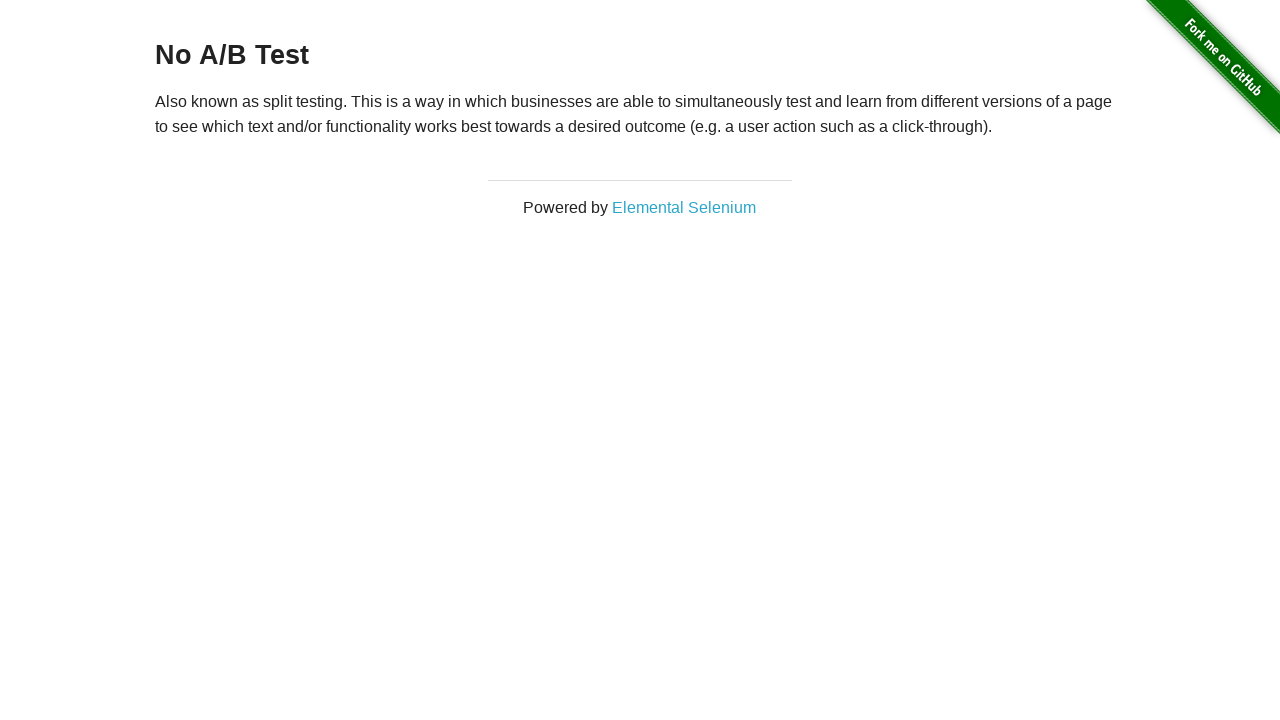

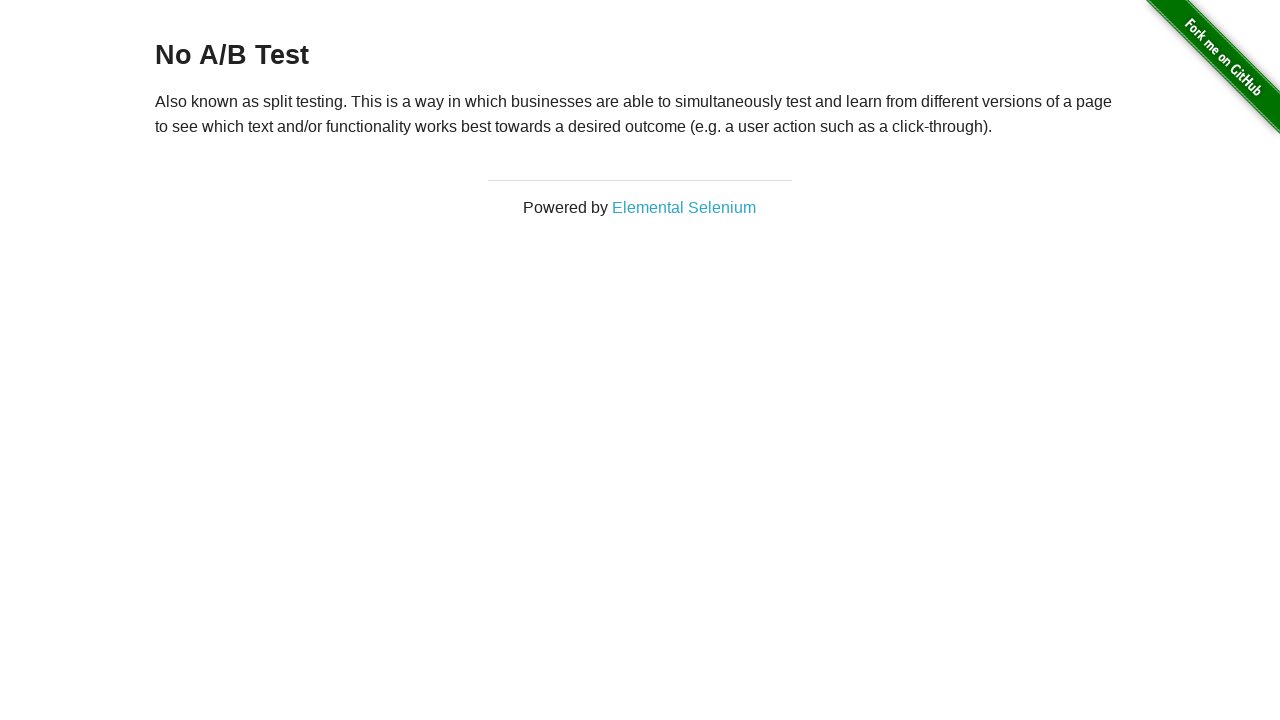